Navigates to a practice automation page, scrolls to a table, and extracts information from specific table cells to verify table structure and content

Starting URL: https://rahulshettyacademy.com/AutomationPractice/

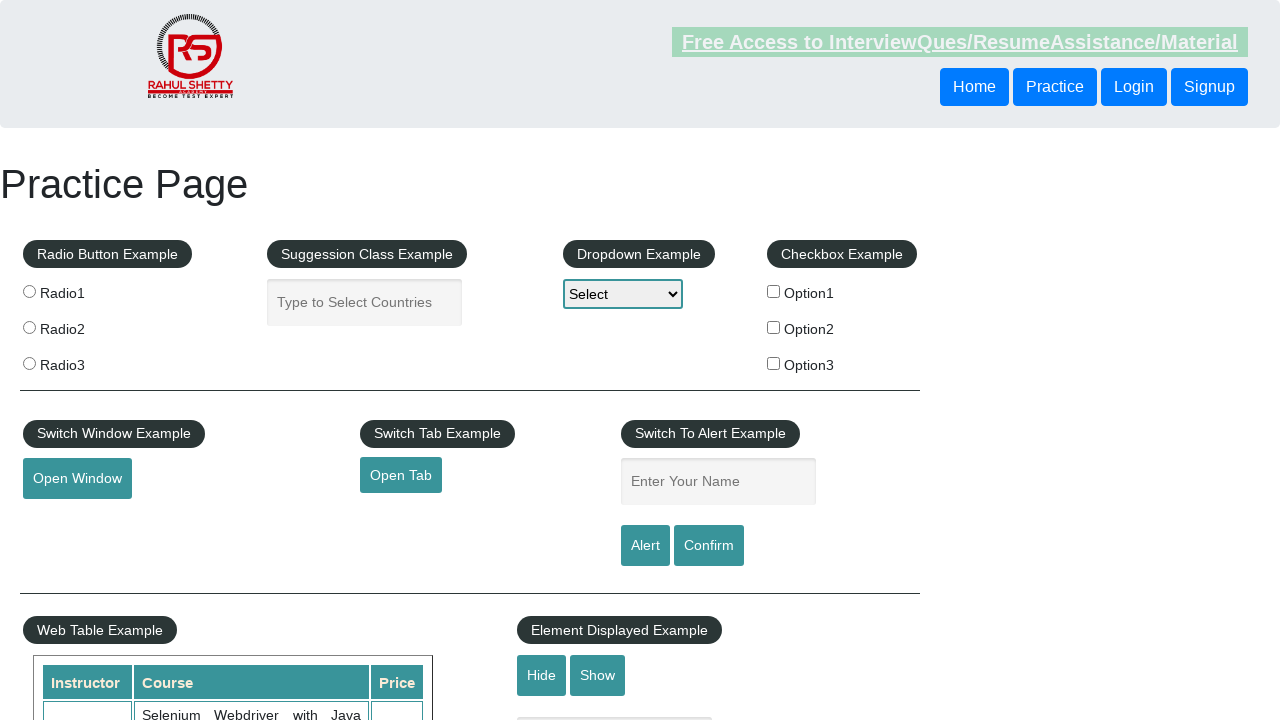

Scrolled down 480px to view table section
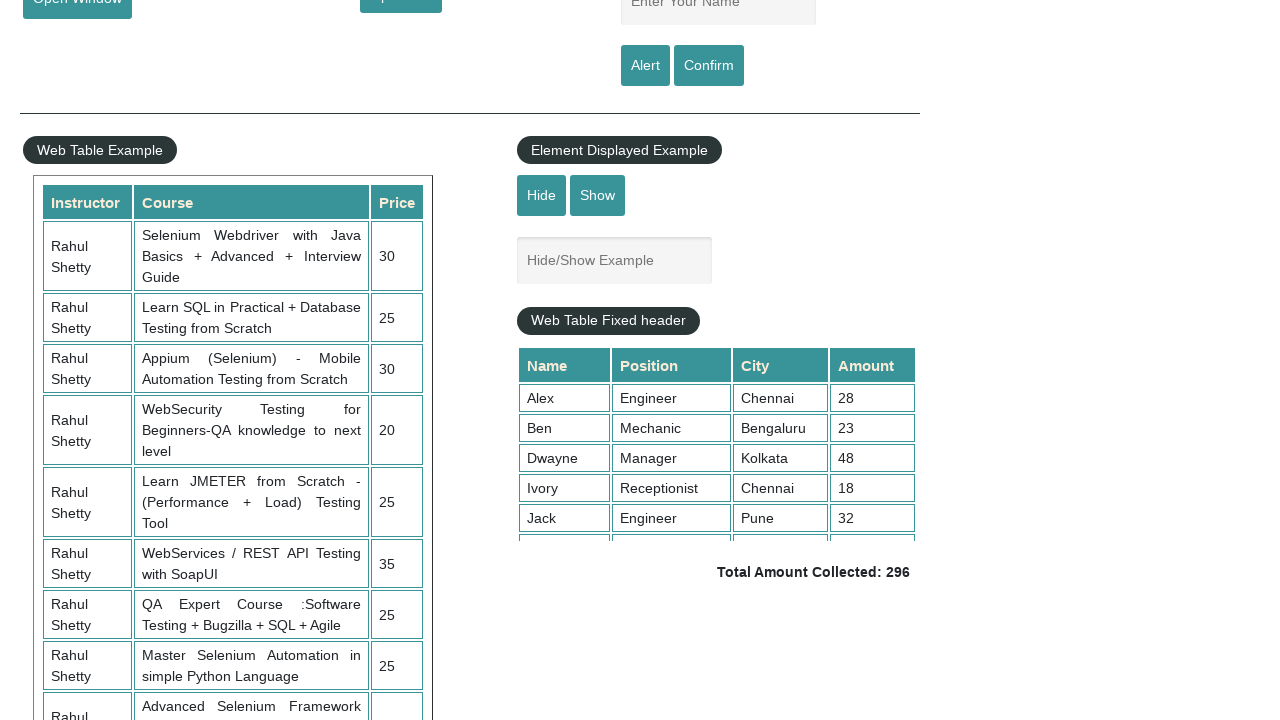

Table element loaded and became visible
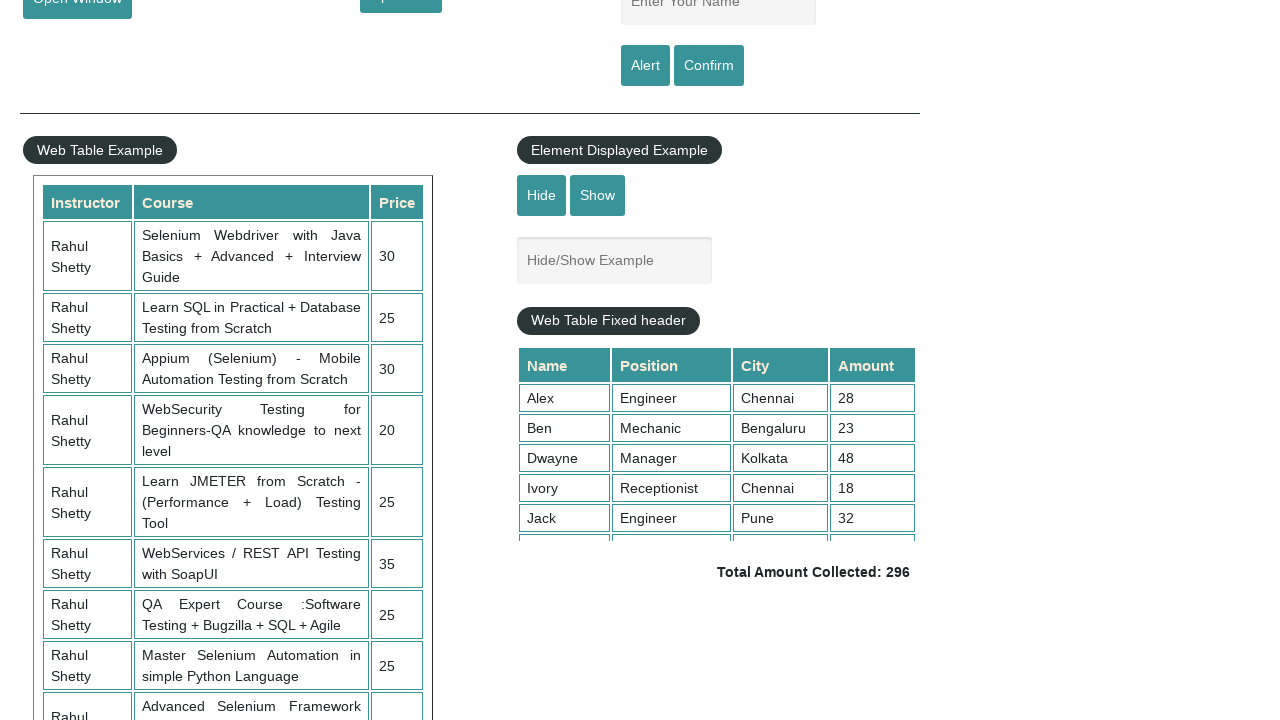

Counted table rows: 11
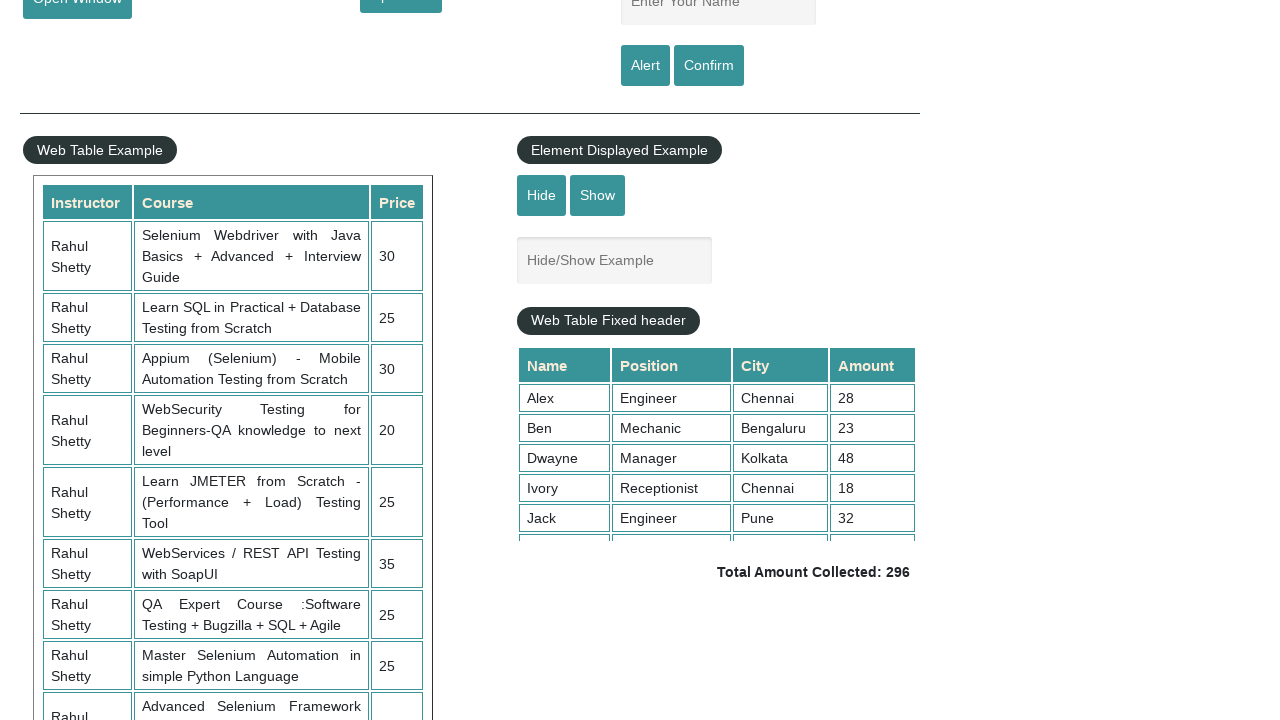

Counted table columns: 3
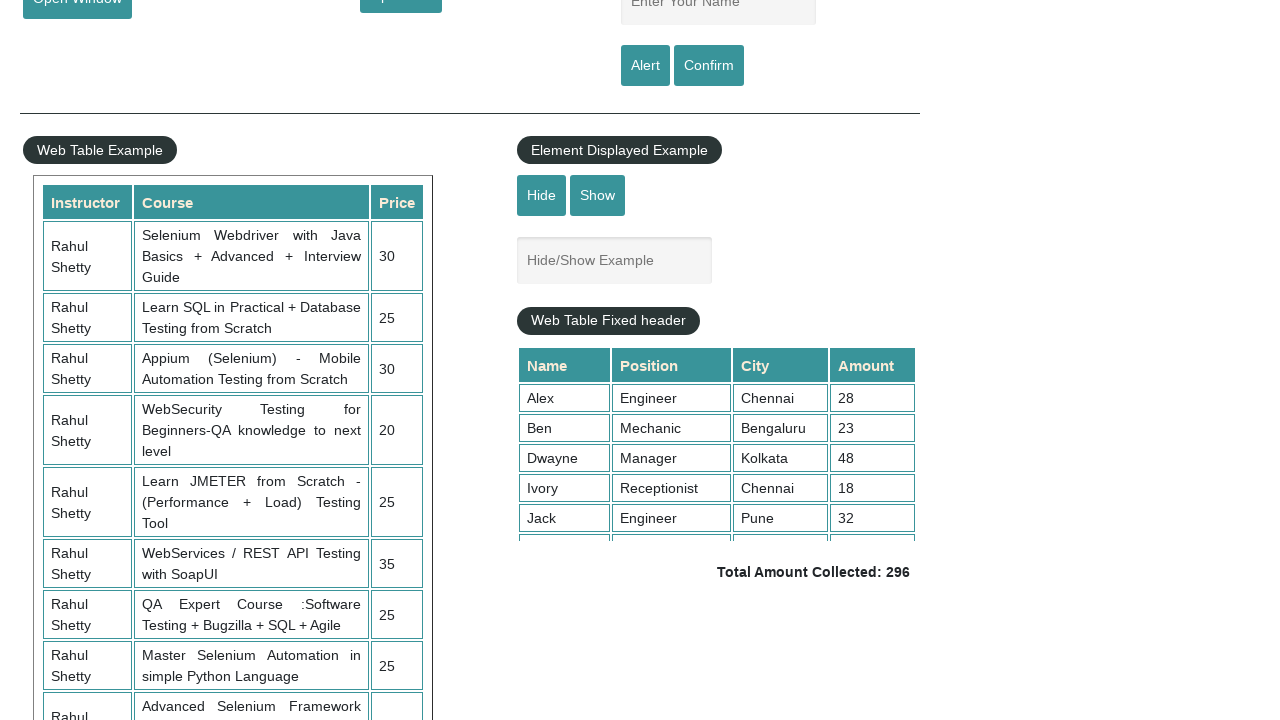

Extracted first cell text from row 3: 'Rahul Shetty'
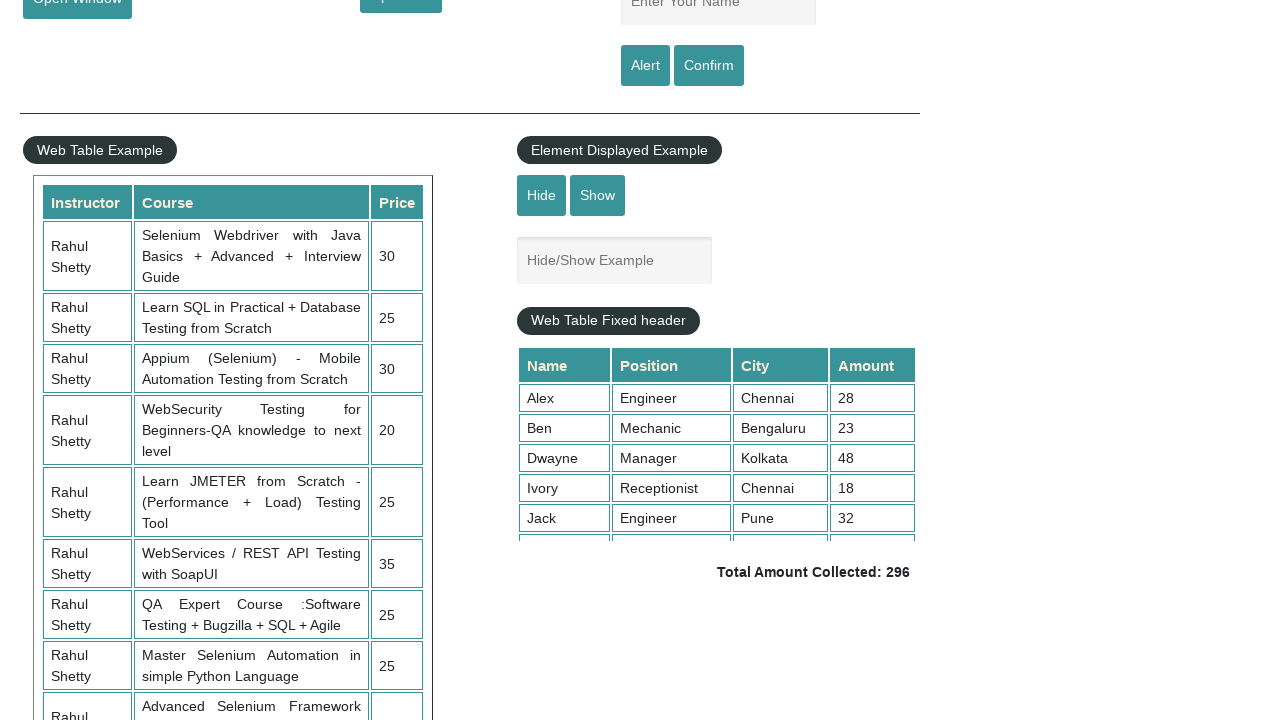

Extracted second cell text from row 3: 'Learn SQL in Practical + Database Testing from Scratch'
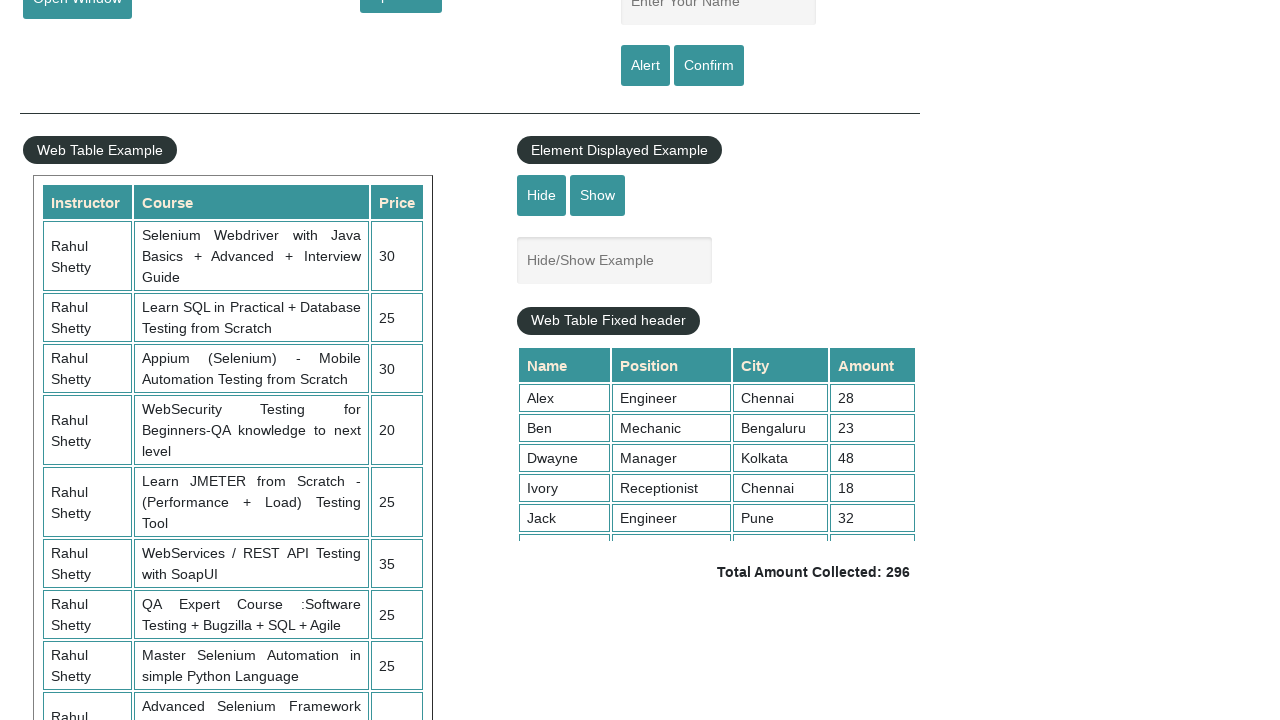

Extracted third cell text from row 3: '25'
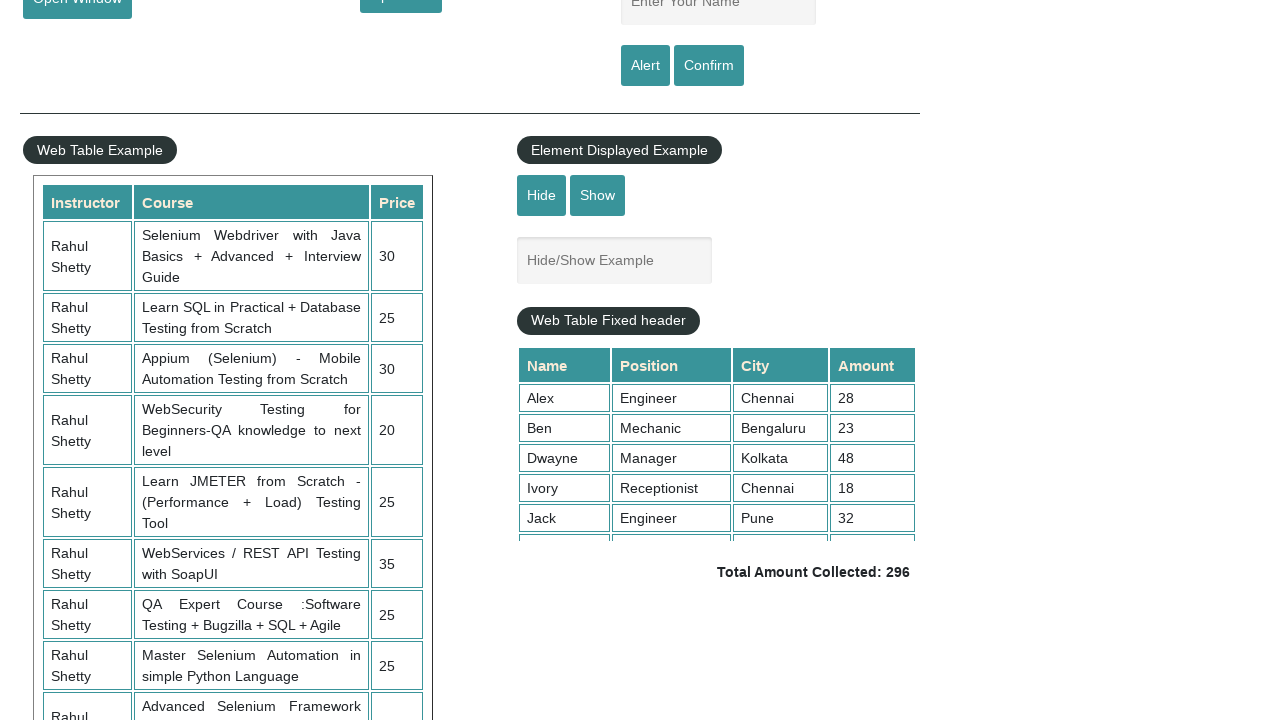

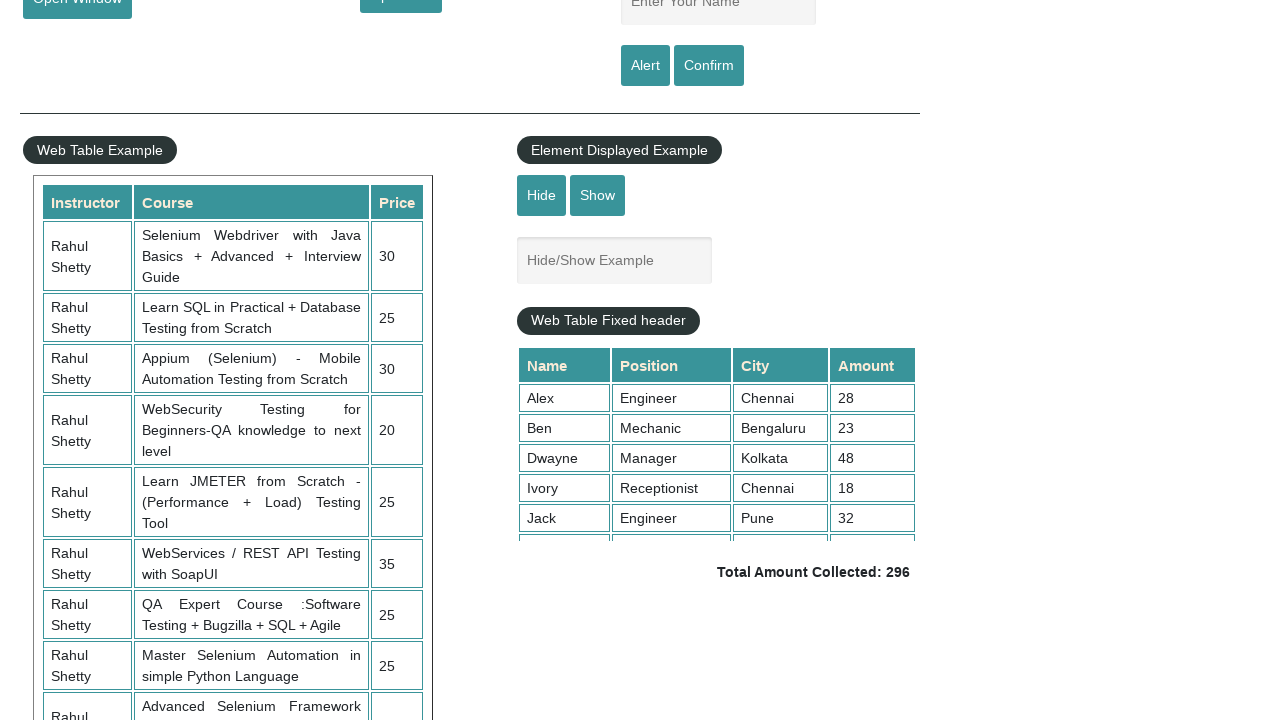